Tests JavaScript confirm alert handling by clicking a button to trigger a confirm dialog, accepting it, and verifying the result message shows "You clicked: Ok"

Starting URL: http://the-internet.herokuapp.com/javascript_alerts

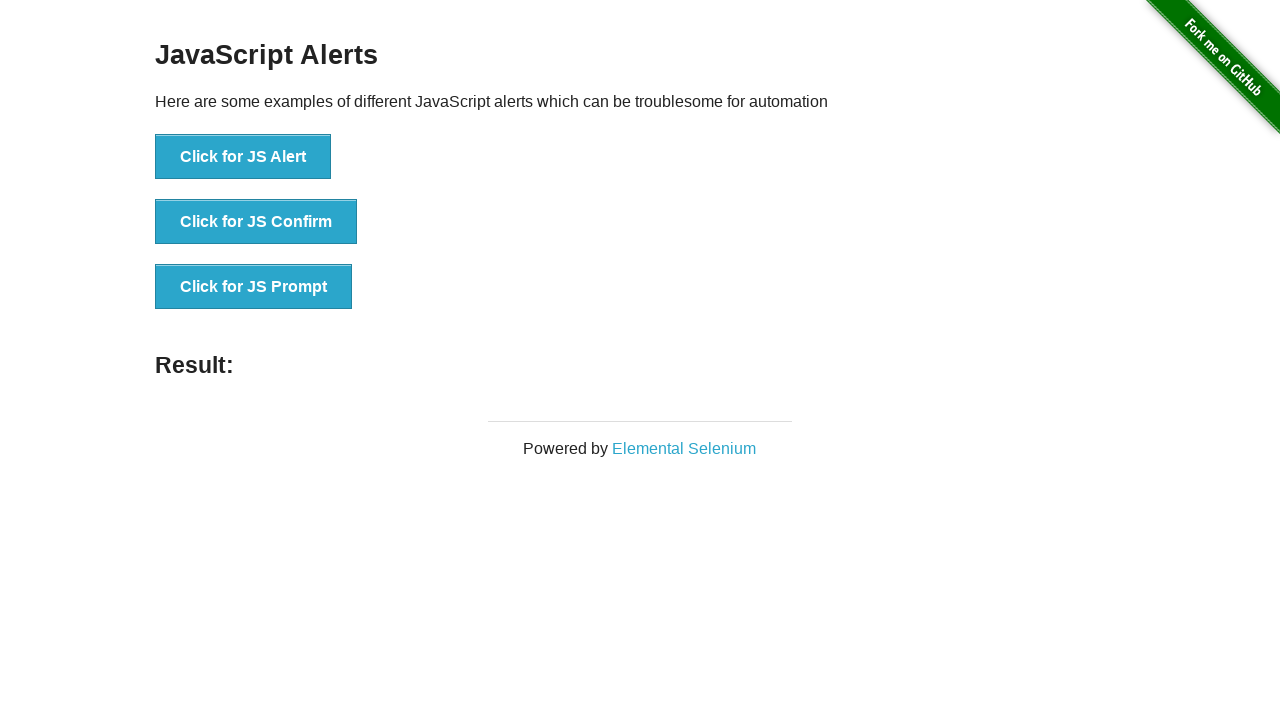

Set up dialog handler to accept confirm alert
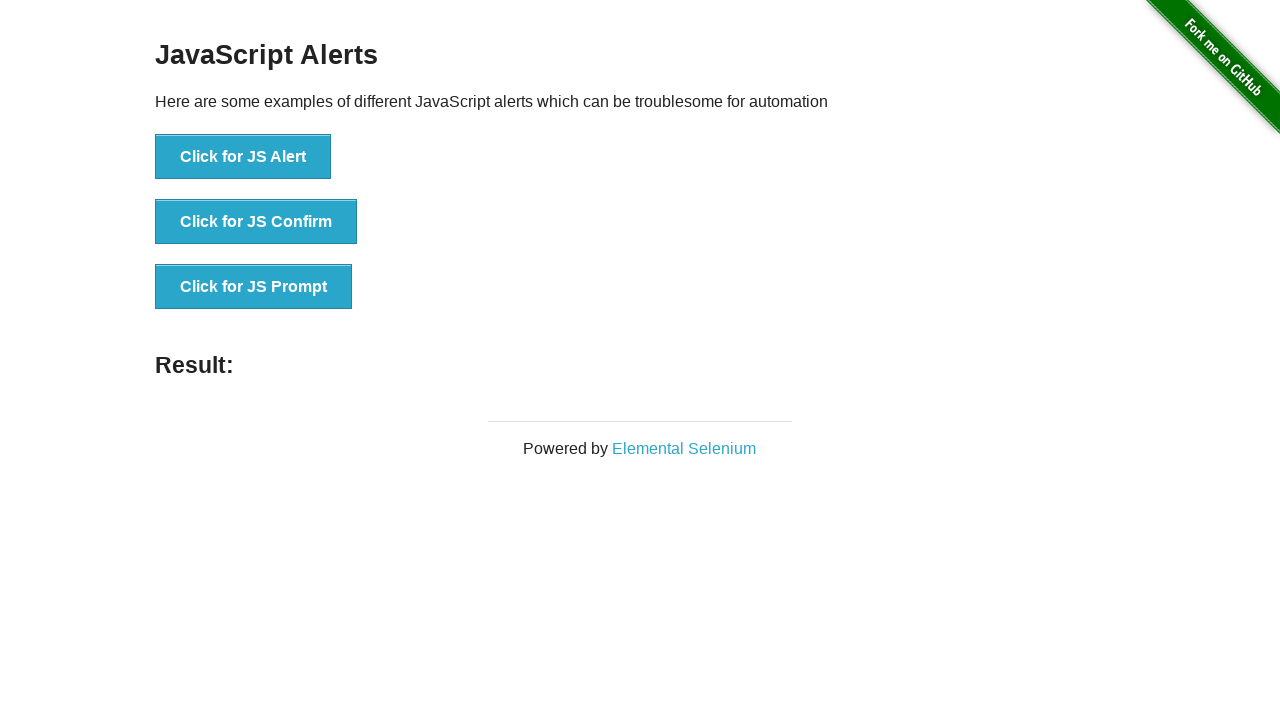

Clicked button to trigger JavaScript confirm alert at (256, 222) on .example li:nth-child(2) button
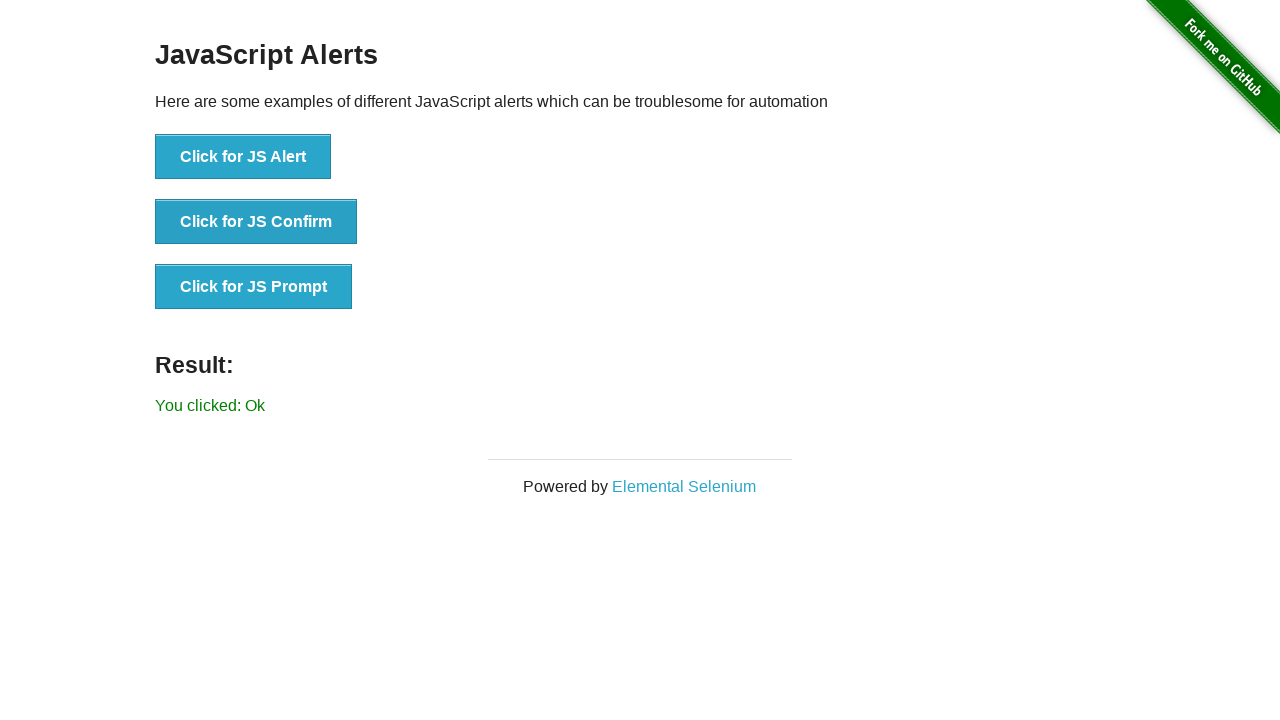

Result message element loaded after accepting confirm dialog
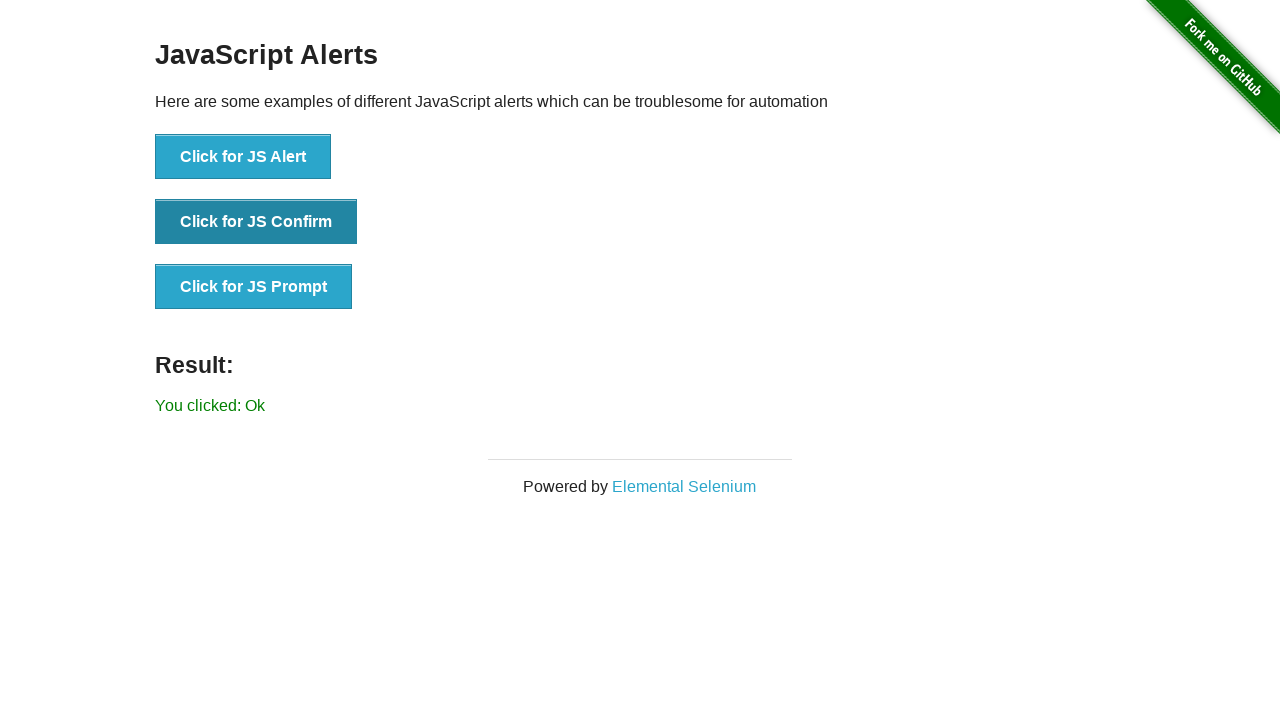

Retrieved result text from page
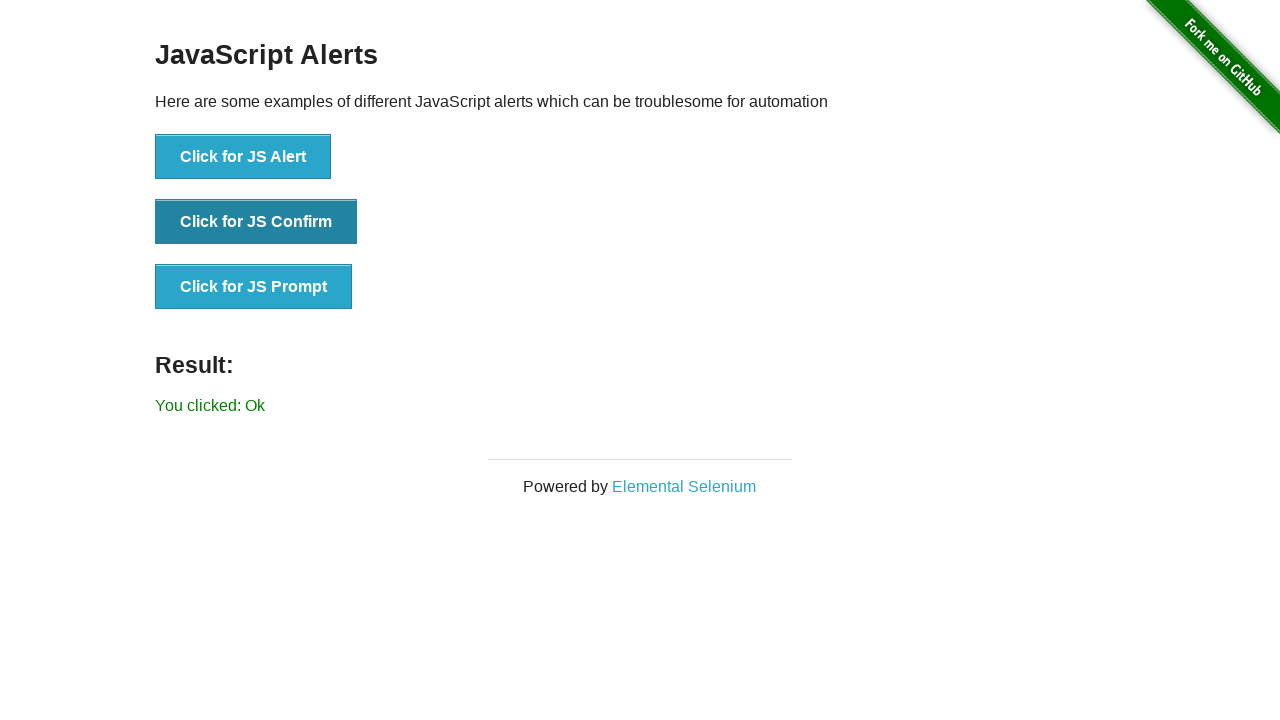

Verified result text matches expected value 'You clicked: Ok'
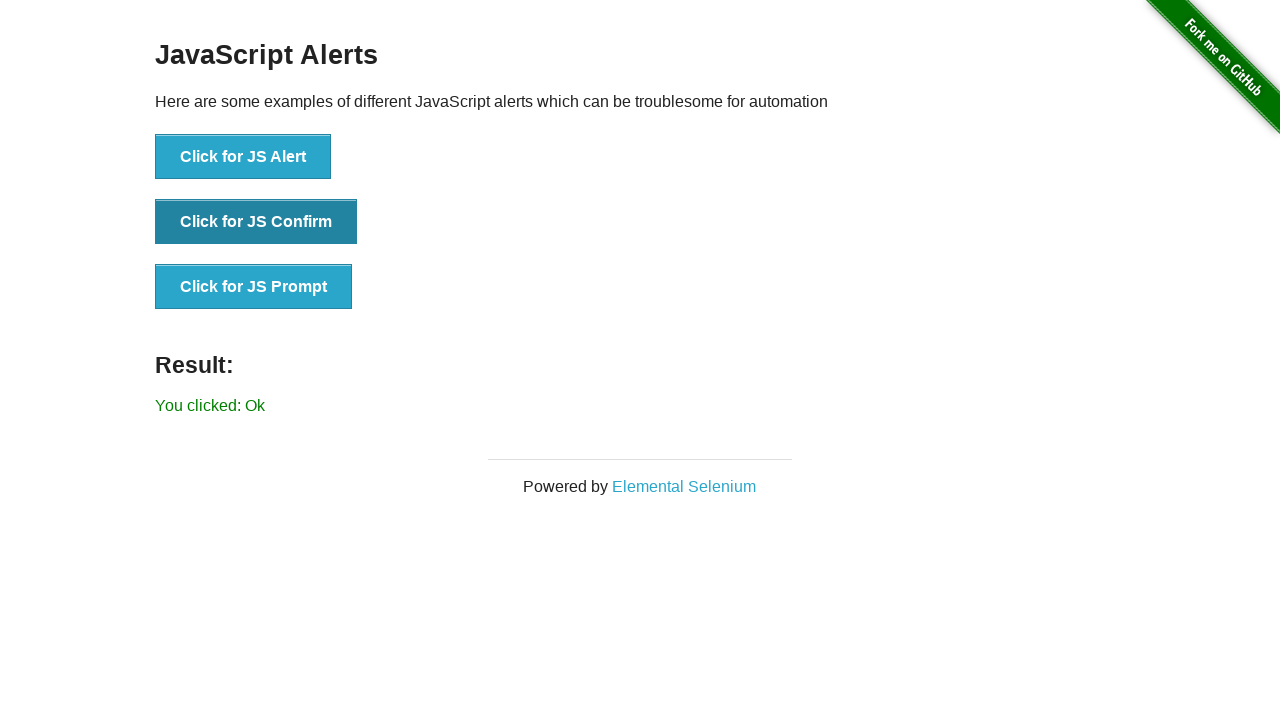

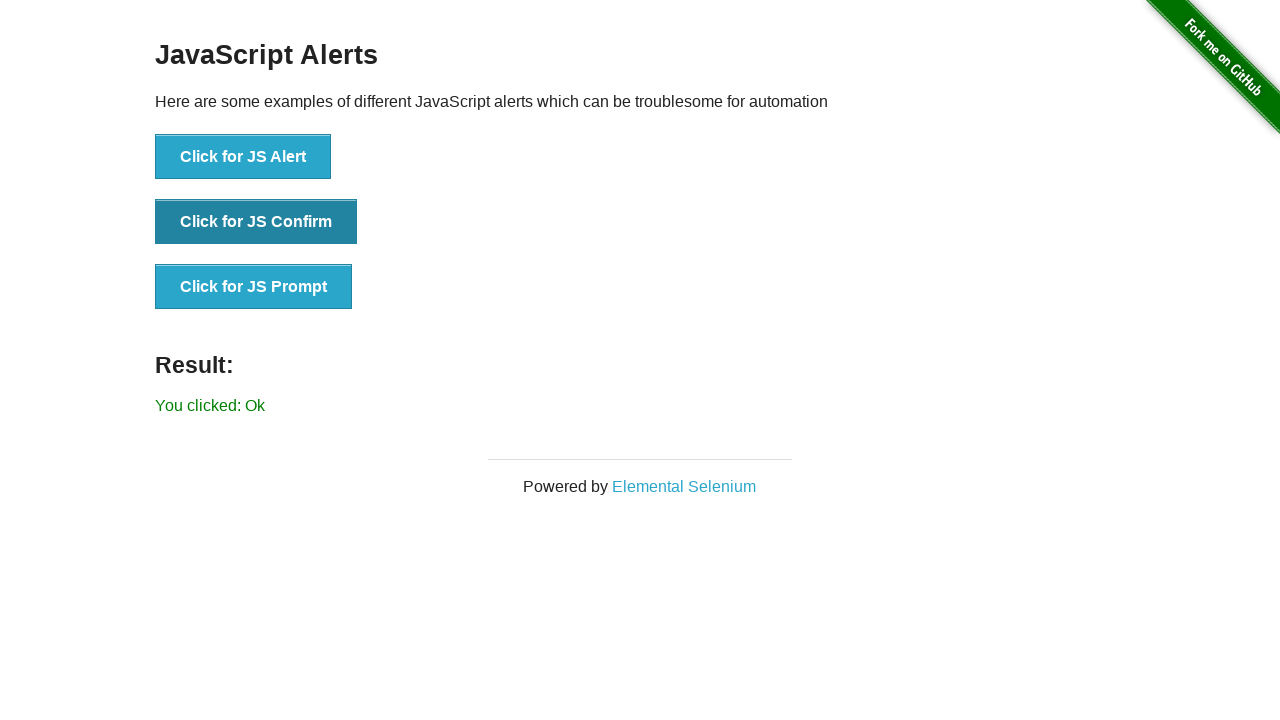